Navigates to EaseMyTrip website and takes a screenshot of a popup element if it's displayed

Starting URL: https://www.easemytrip.com/

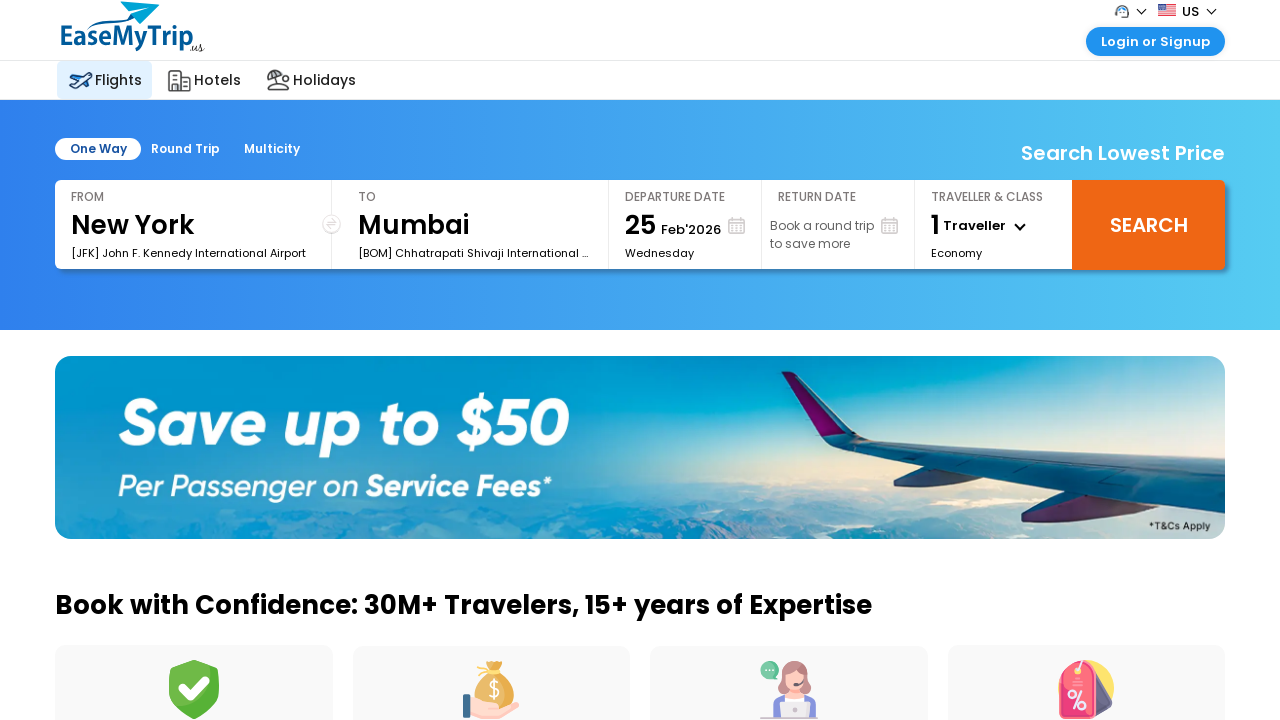

Navigated to EaseMyTrip website
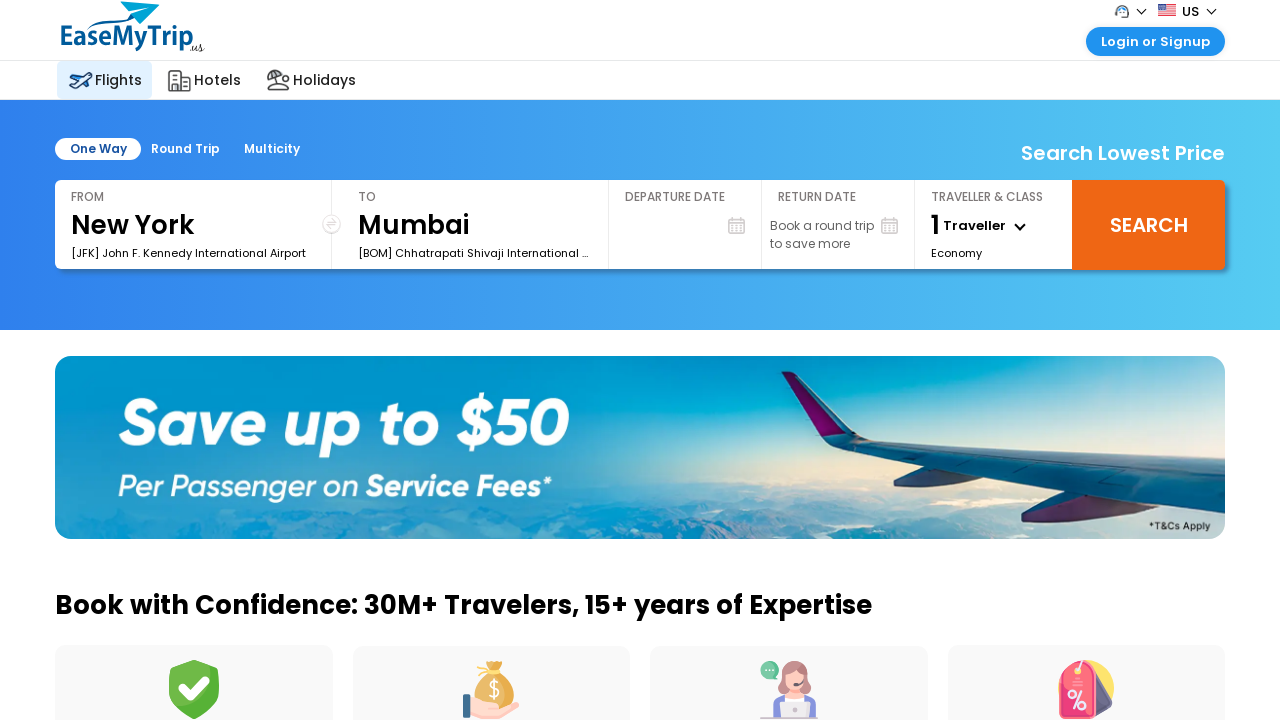

Located popup element containing 'questions' text
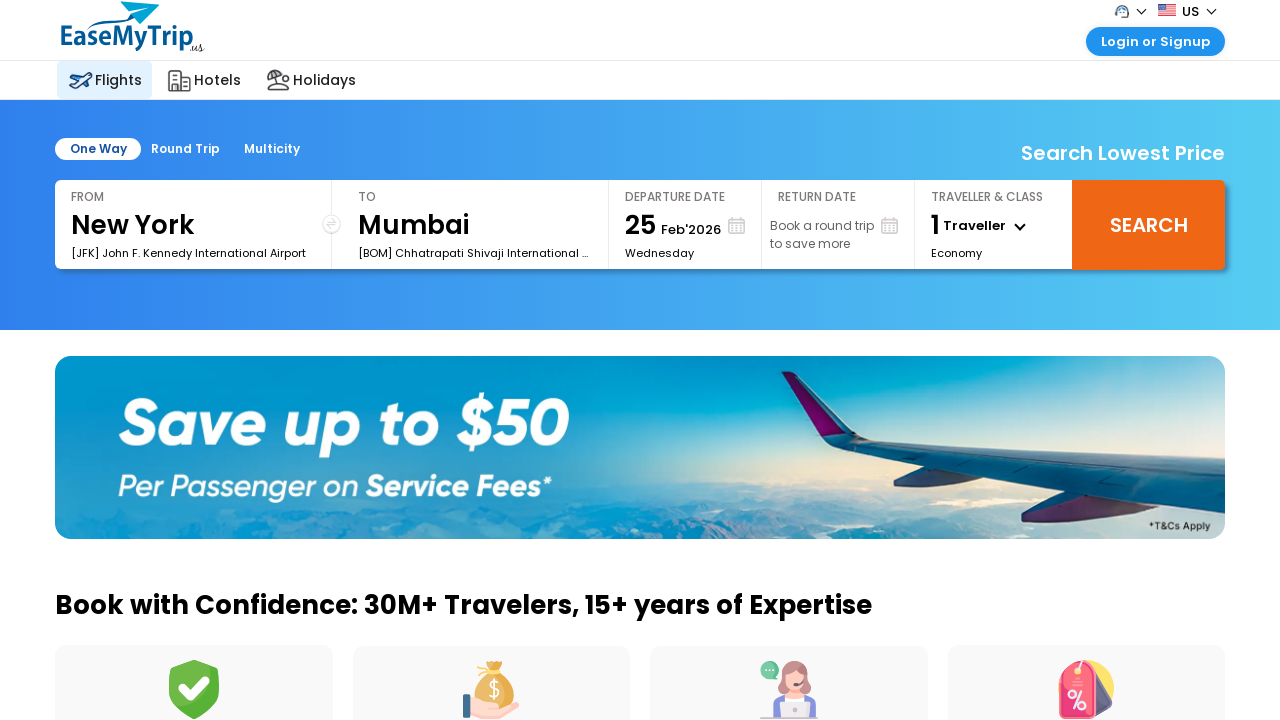

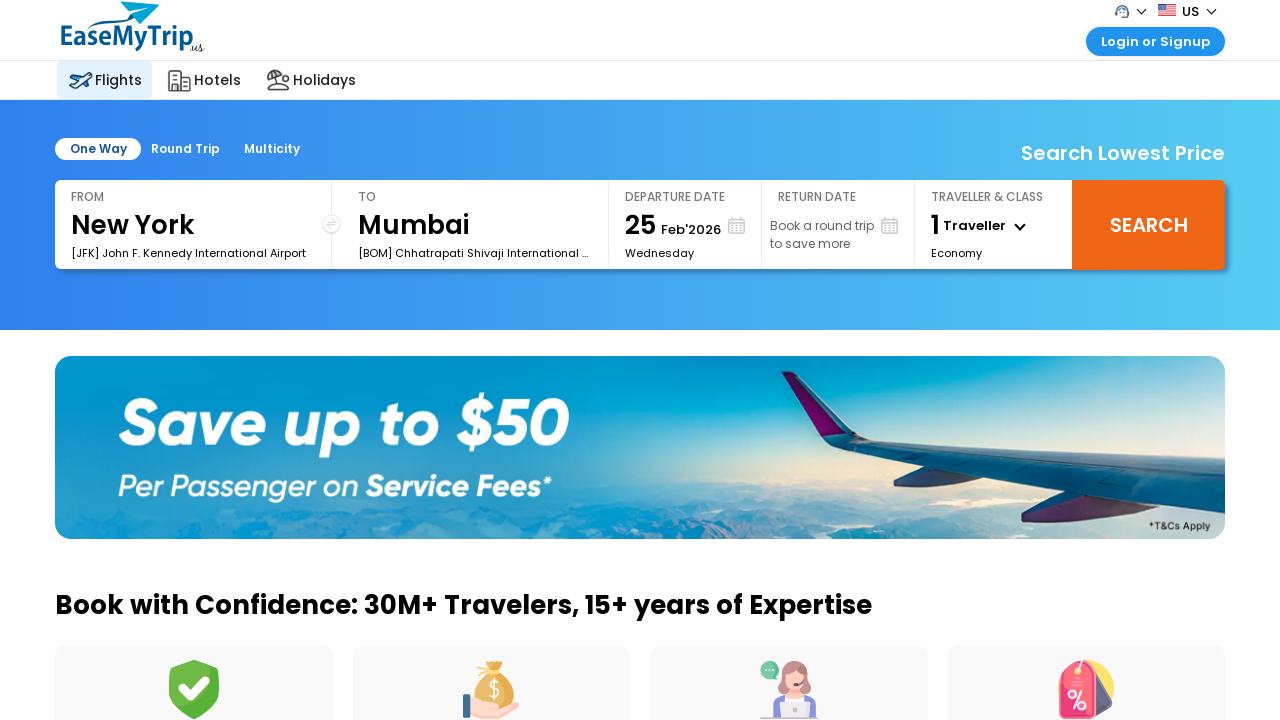